Tests drag and drop functionality by dragging a price slider element horizontally to adjust the minimum price value

Starting URL: https://omayo.blogspot.com/p/page3.html

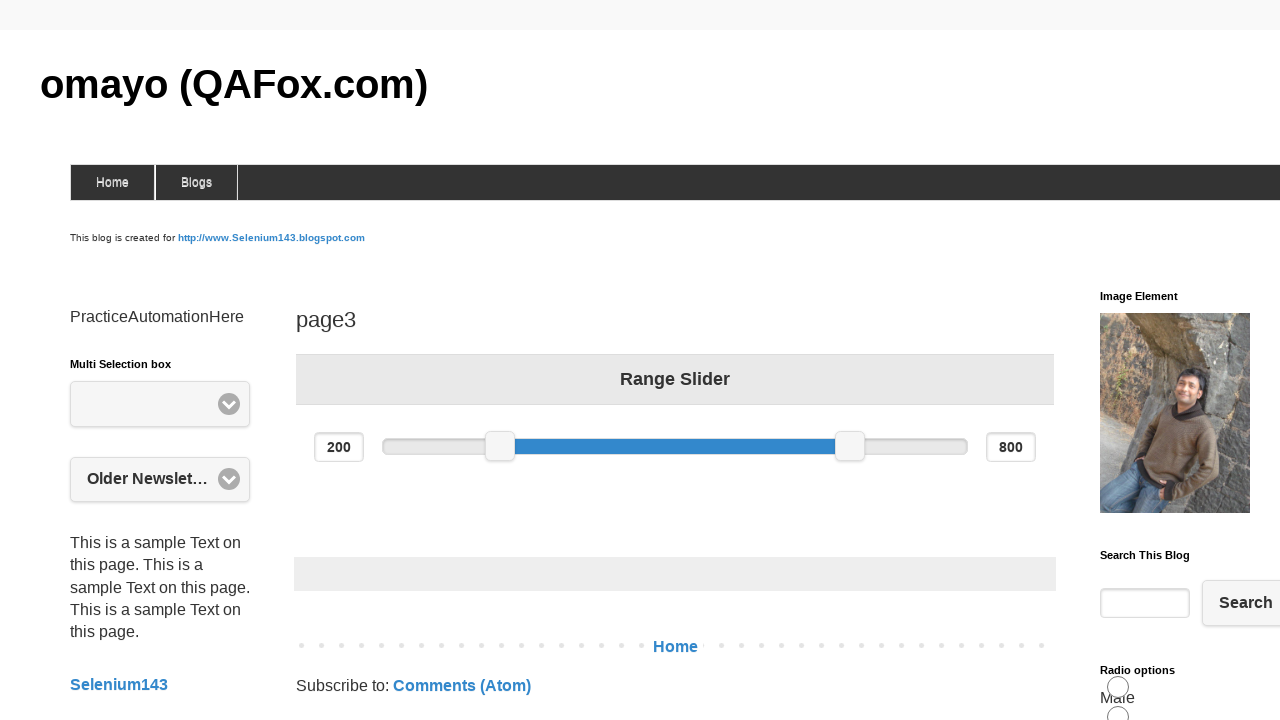

Located the minimum price slider handle element
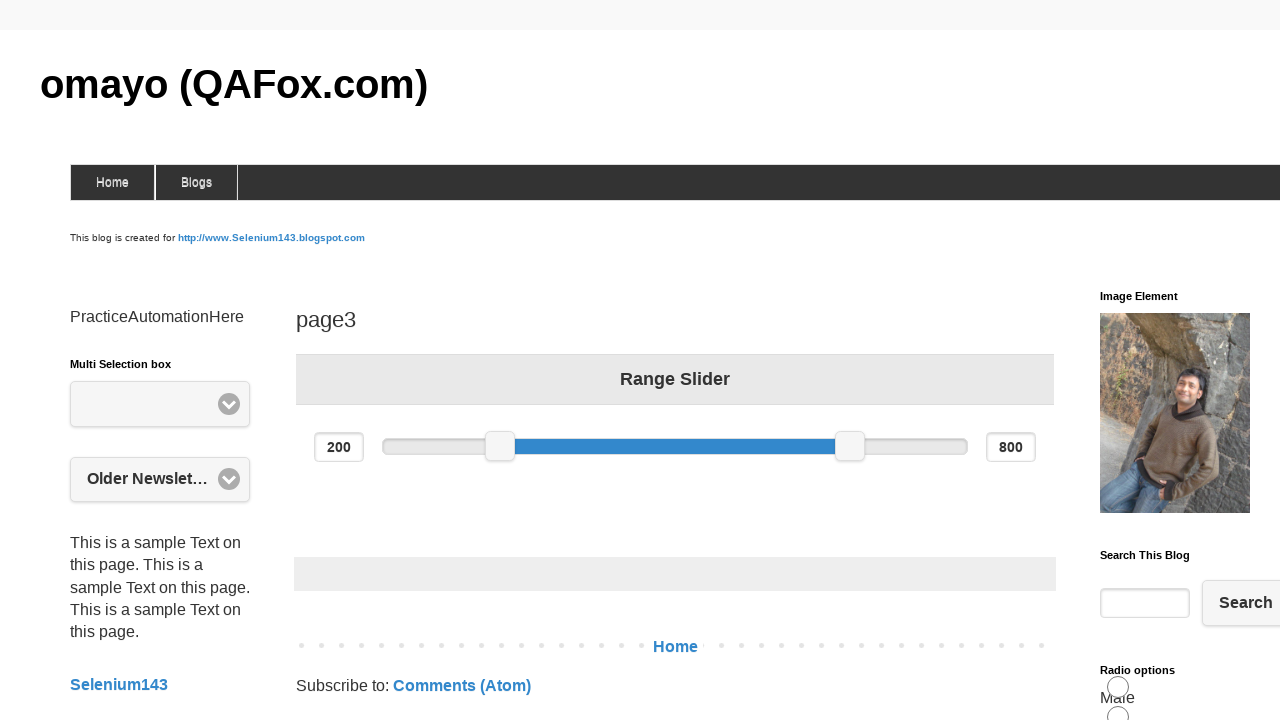

Minimum price slider element became visible
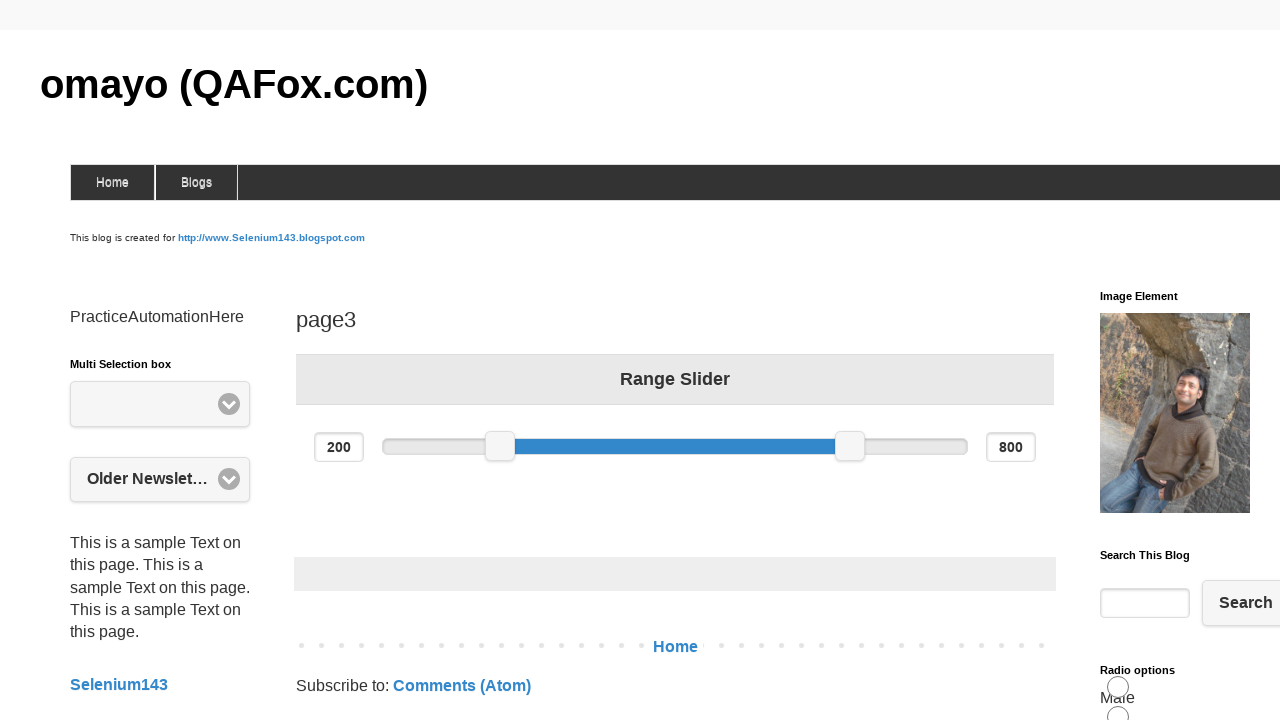

Retrieved bounding box of the minimum price slider handle
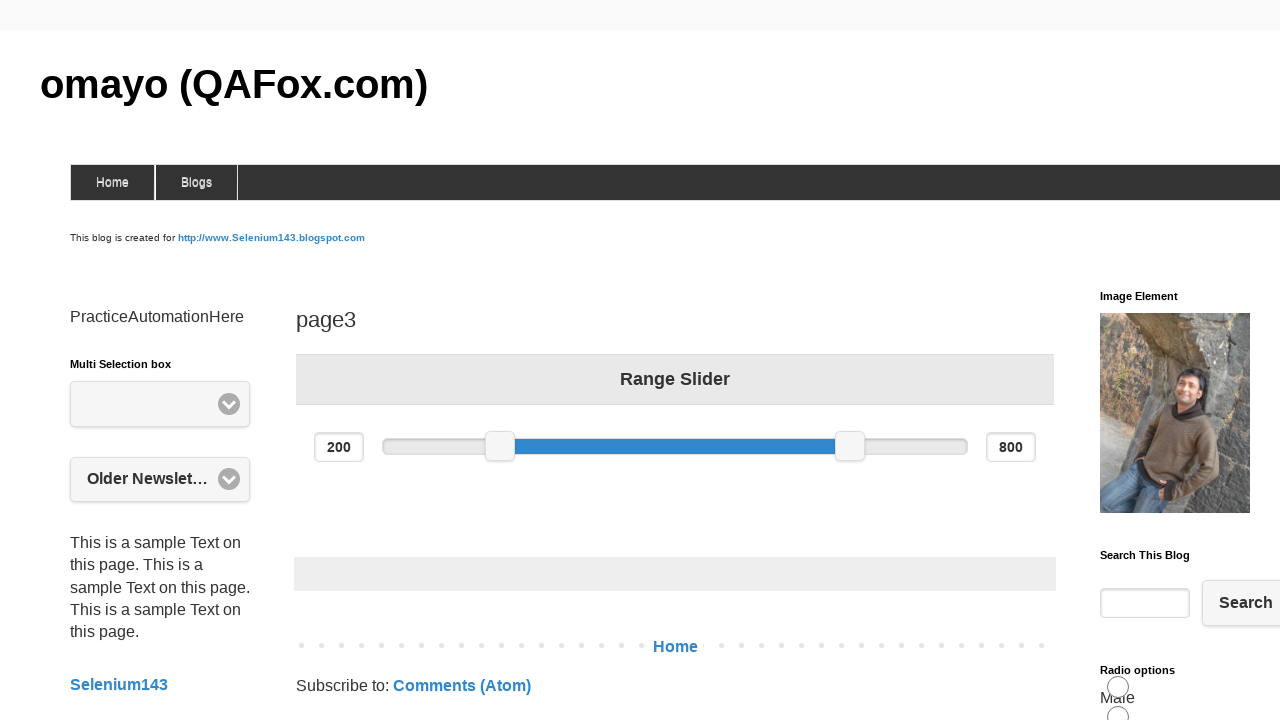

Moved mouse to center of the minimum price slider handle at (500, 446)
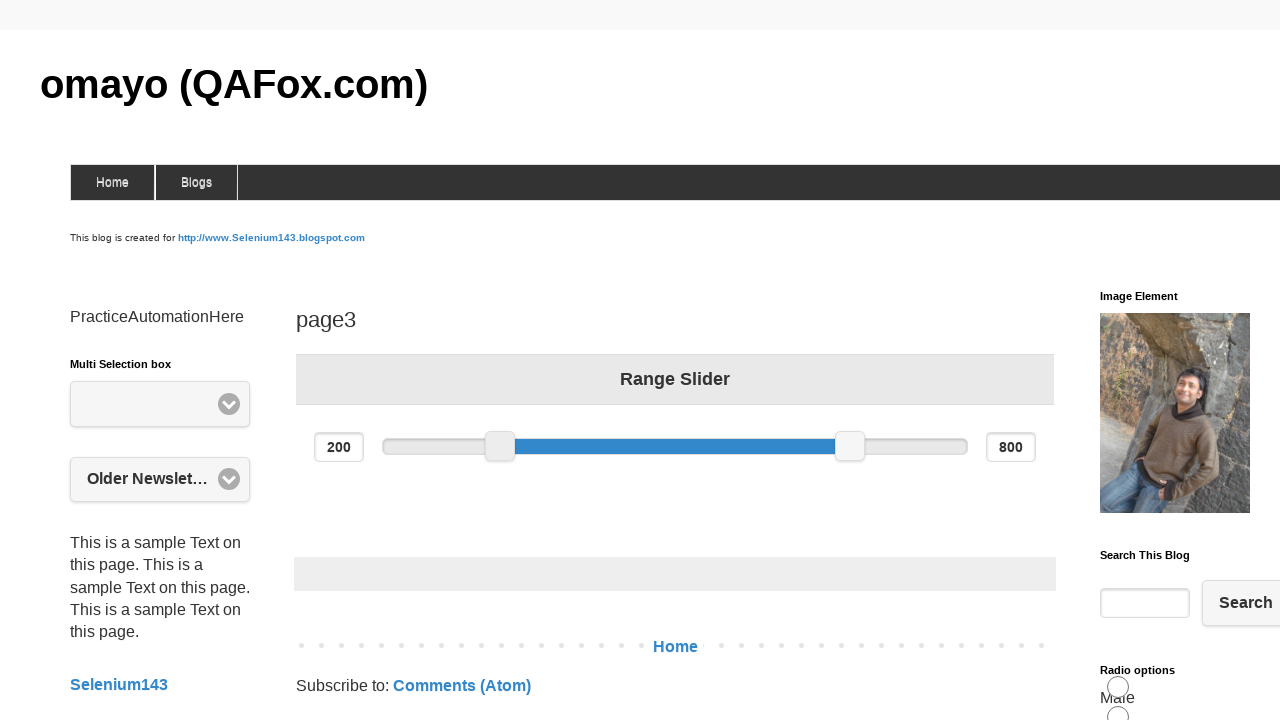

Pressed down mouse button on the slider handle at (500, 446)
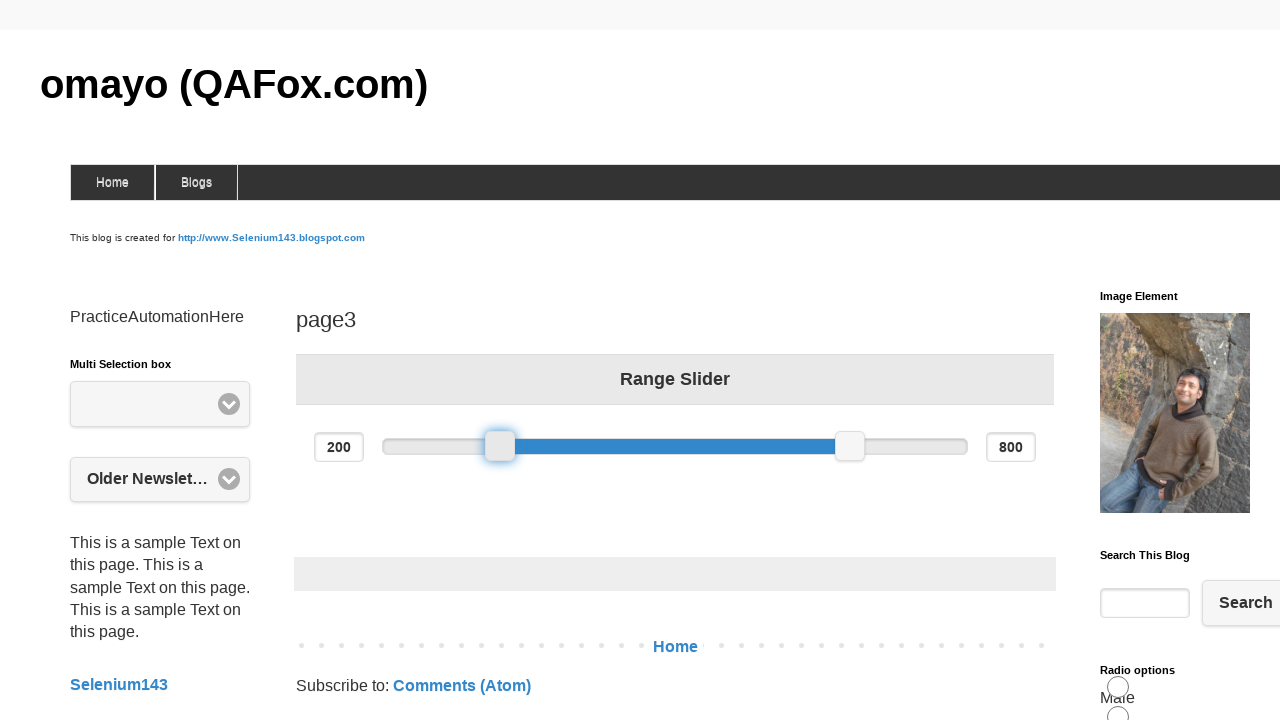

Dragged the minimum price slider 100 pixels to the left to adjust minimum price at (400, 446)
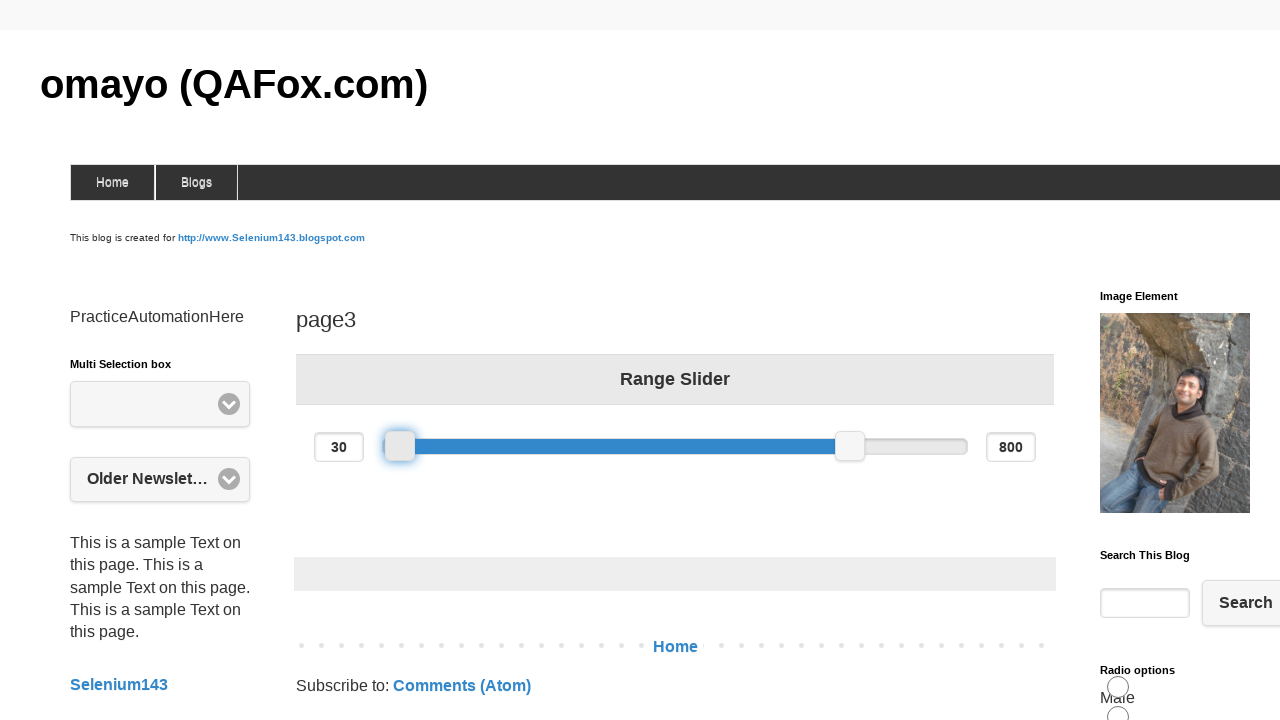

Released mouse button, completing the drag and drop operation at (400, 446)
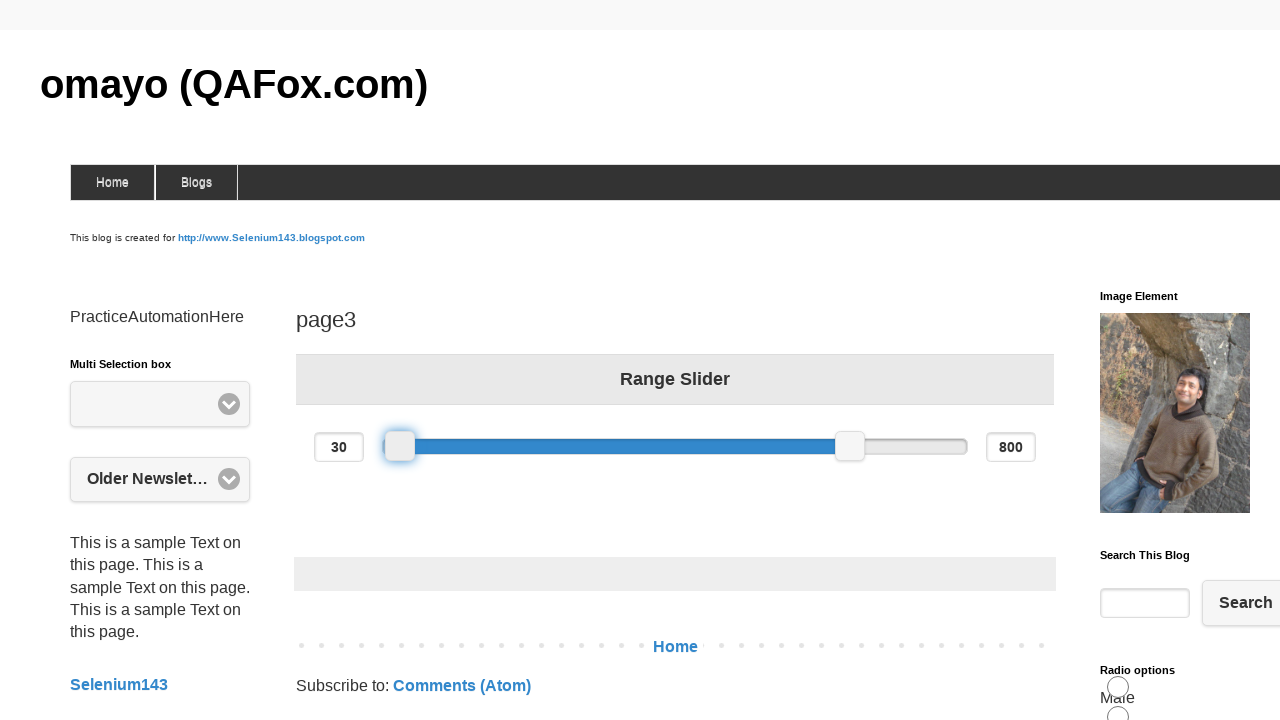

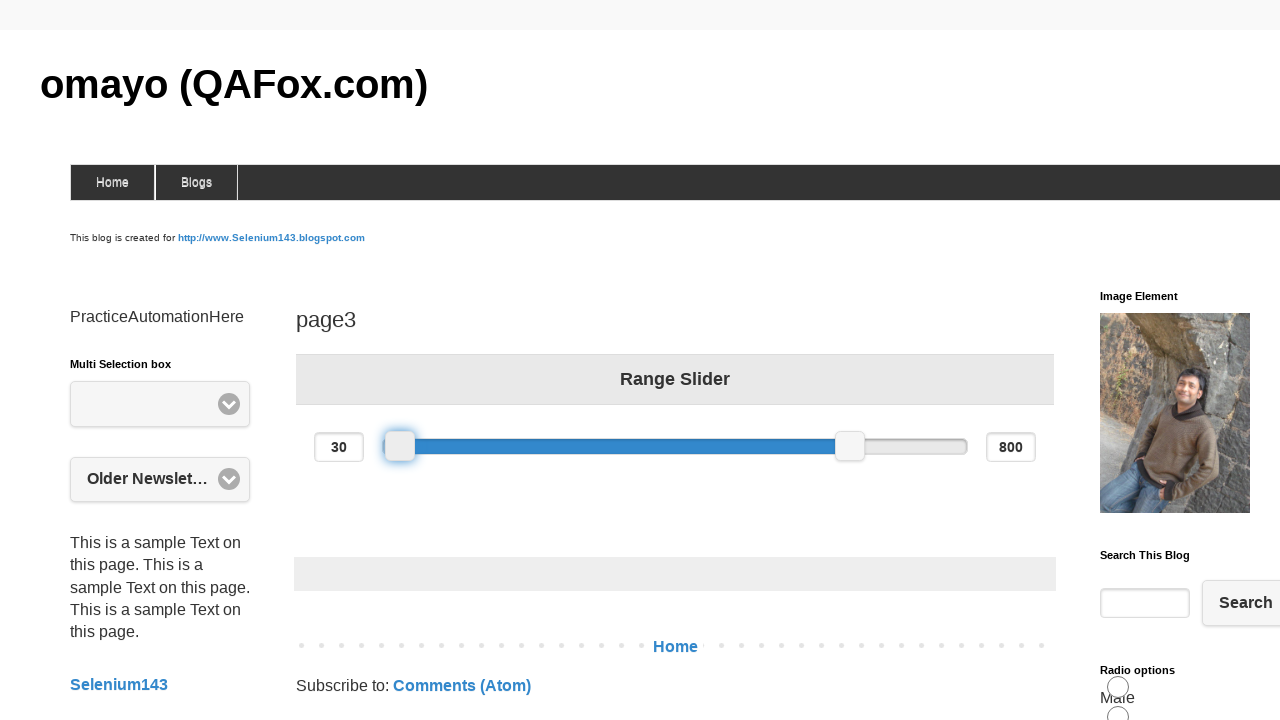